Tests drag and drop functionality within an iframe by dragging an element and dropping it onto a target element on the jQuery UI demo page

Starting URL: https://jqueryui.com/droppable/

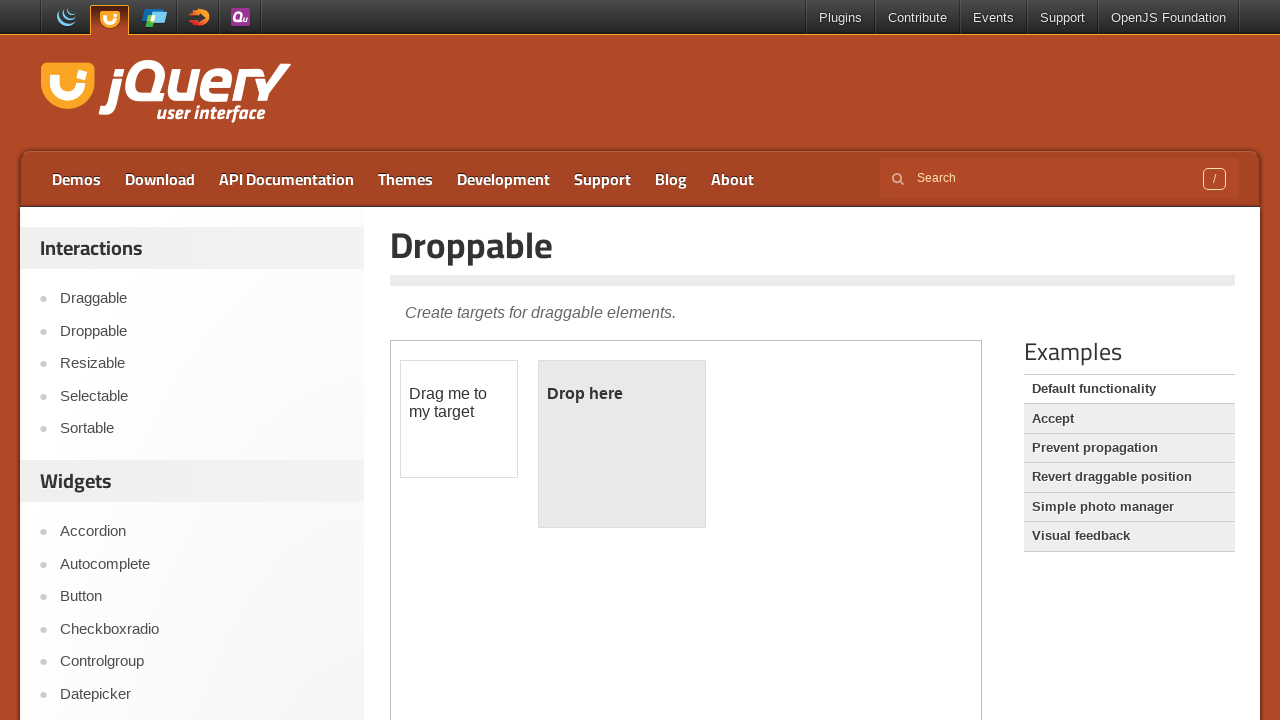

Located the iframe containing the drag and drop demo
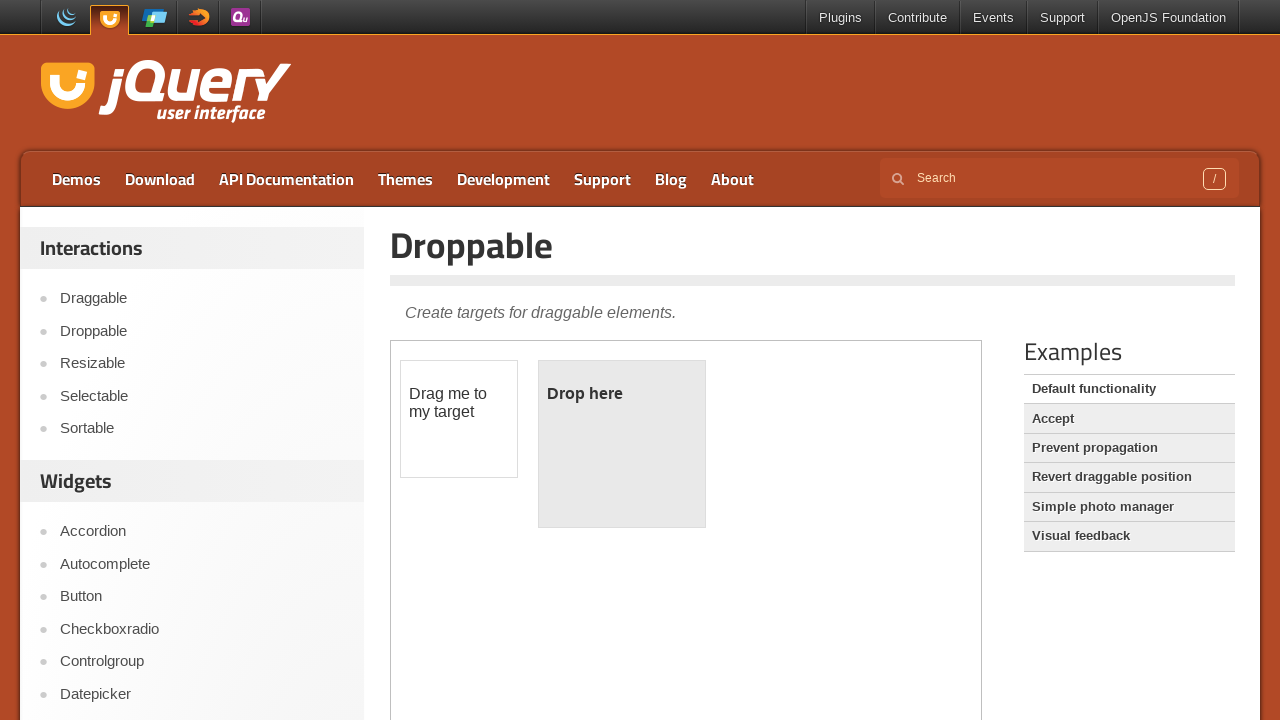

Located the draggable element within the iframe
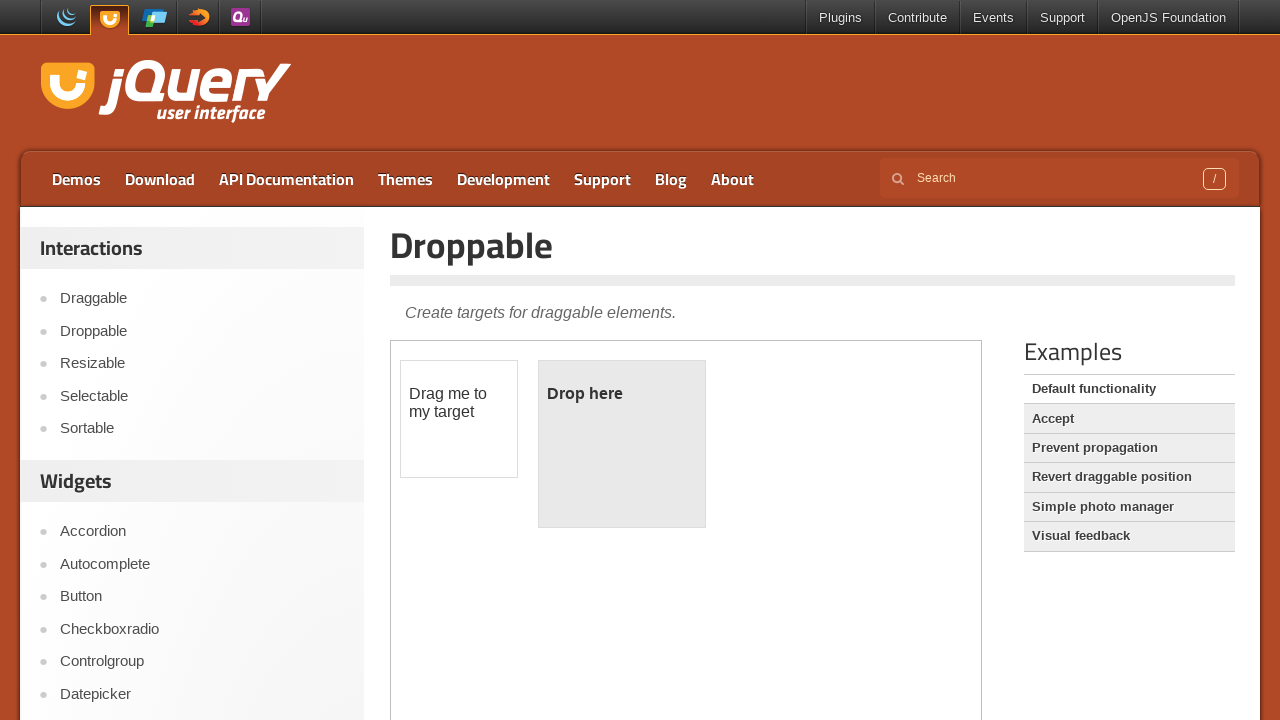

Located the droppable element within the iframe
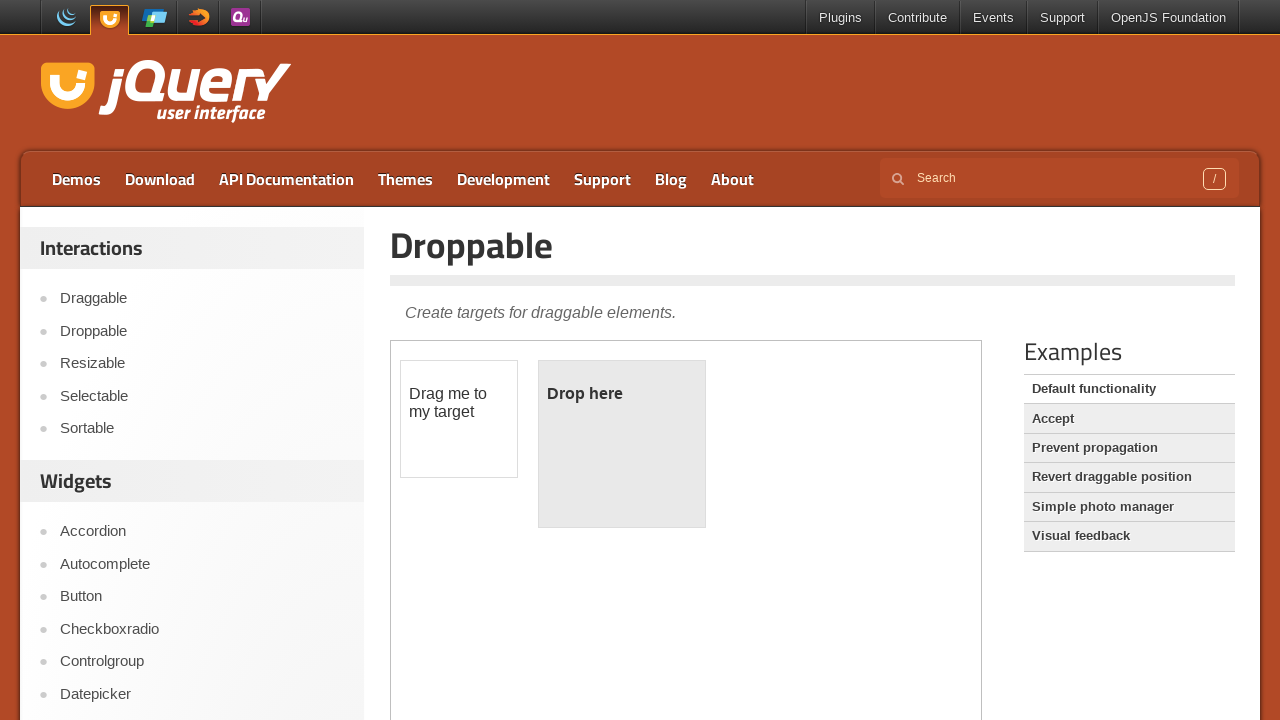

Performed drag and drop action from draggable element to droppable element at (622, 444)
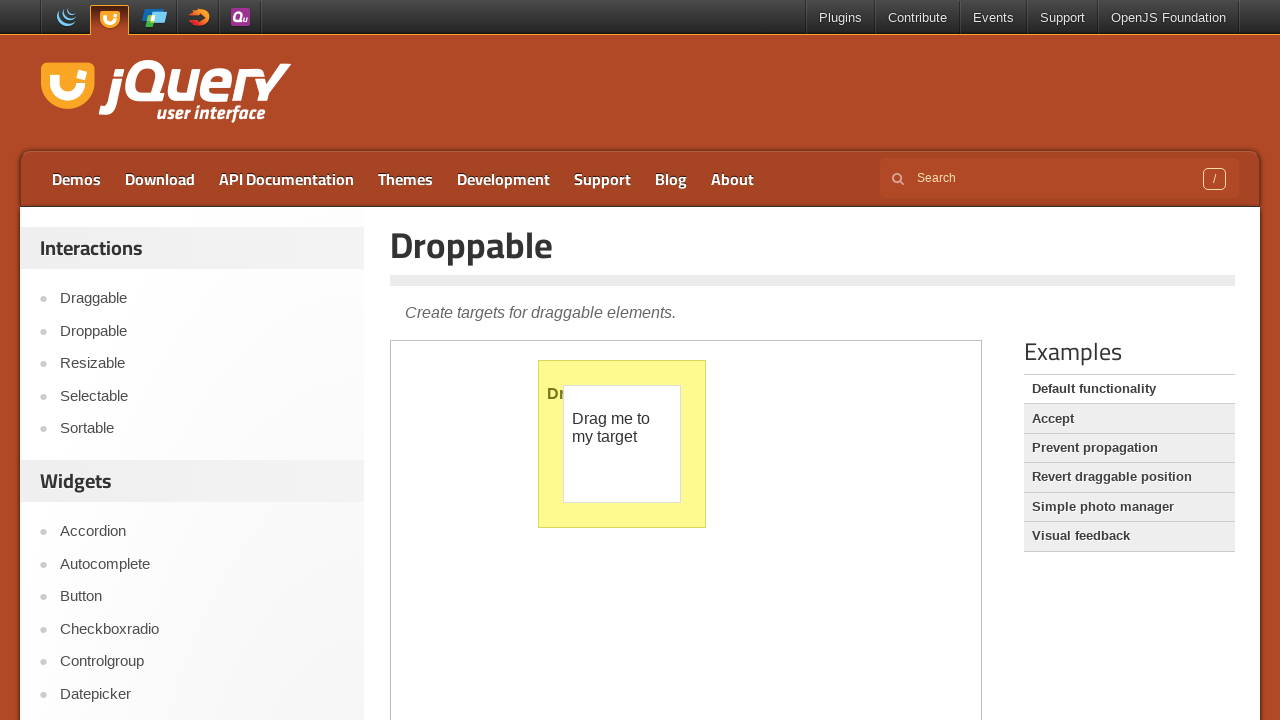

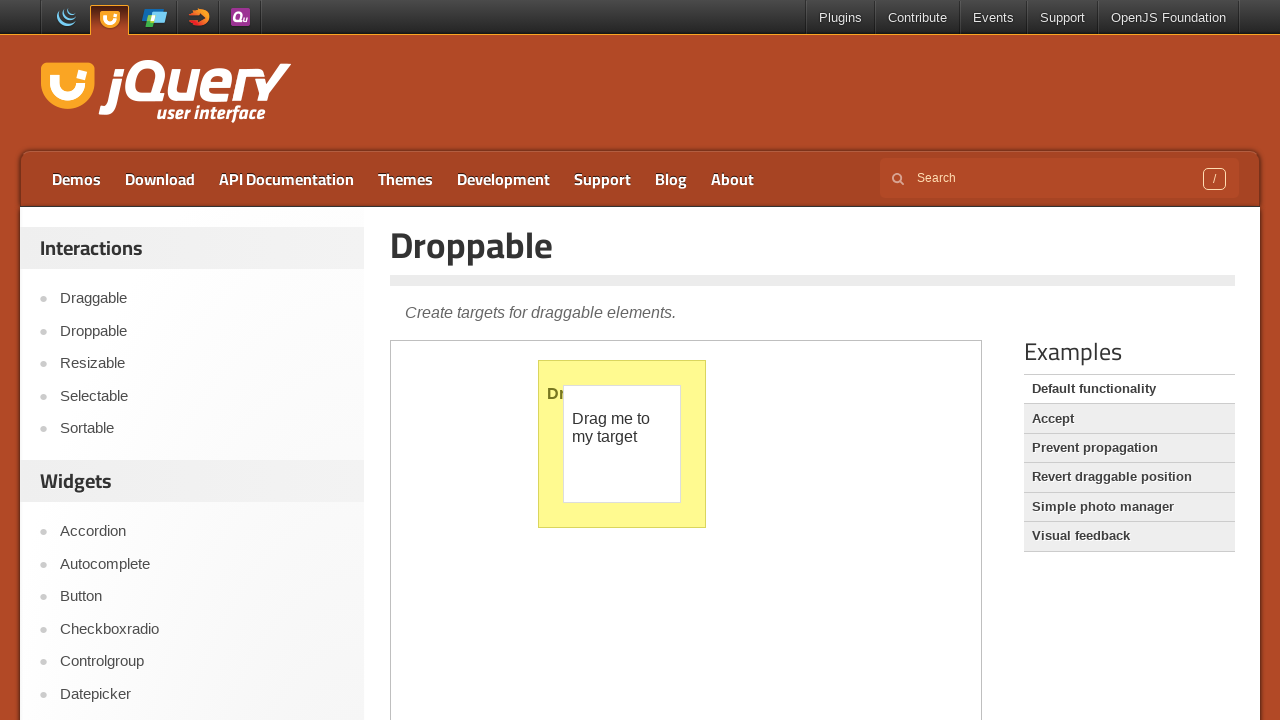